Tests dropdown select functionality by selecting options from a country dropdown using both index-based and text-based selection methods

Starting URL: https://cursoautomacao.netlify.app/

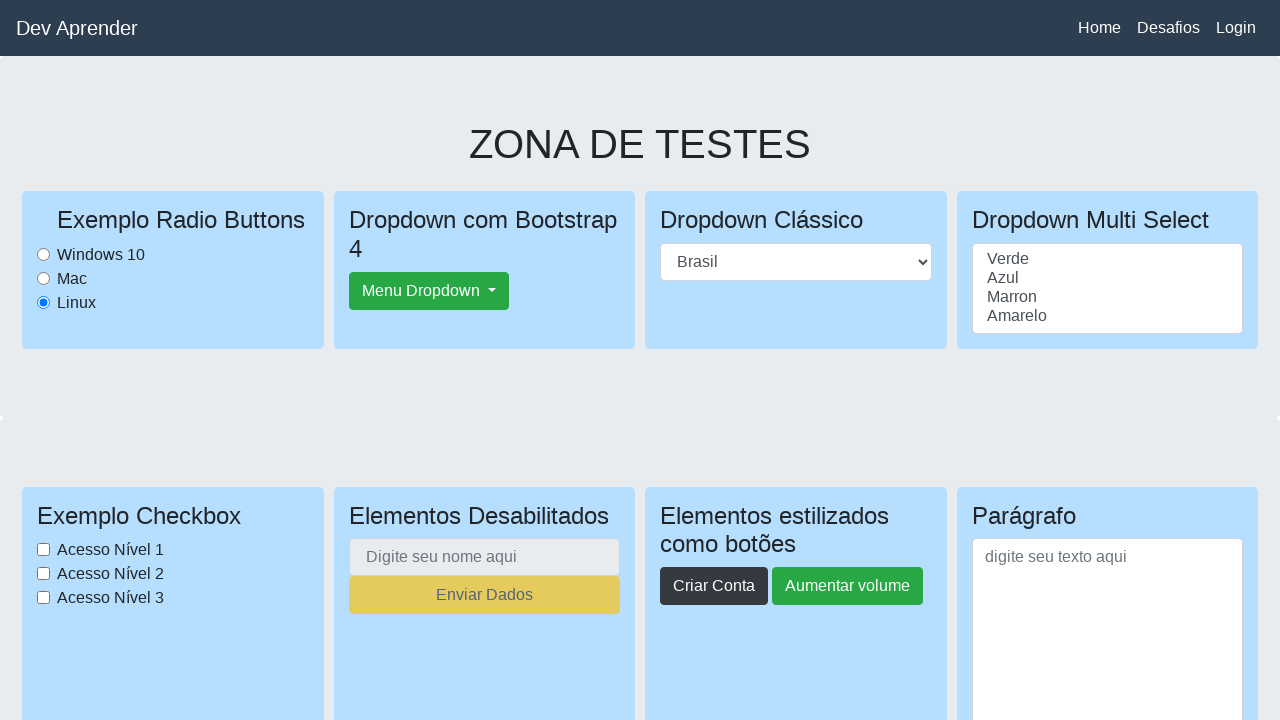

Selected 'Estados Unidos' from country dropdown by index 1 on select#paisselect
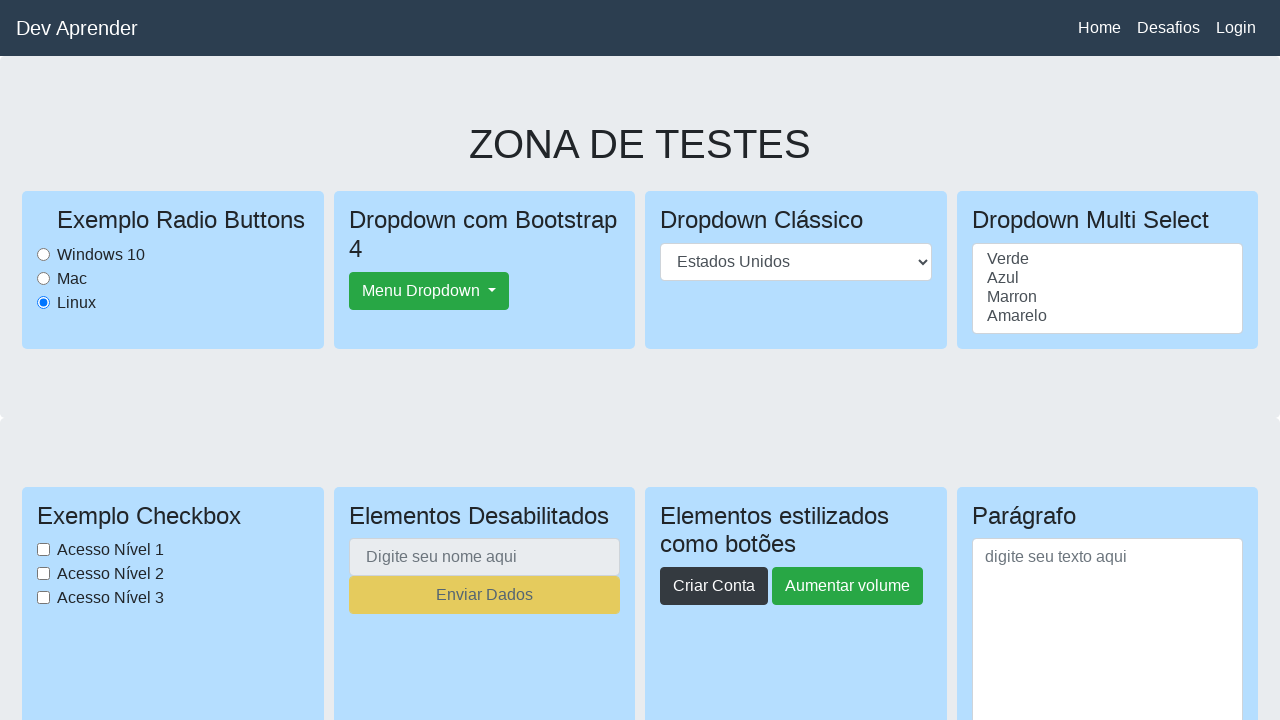

Waited 500ms for UI update
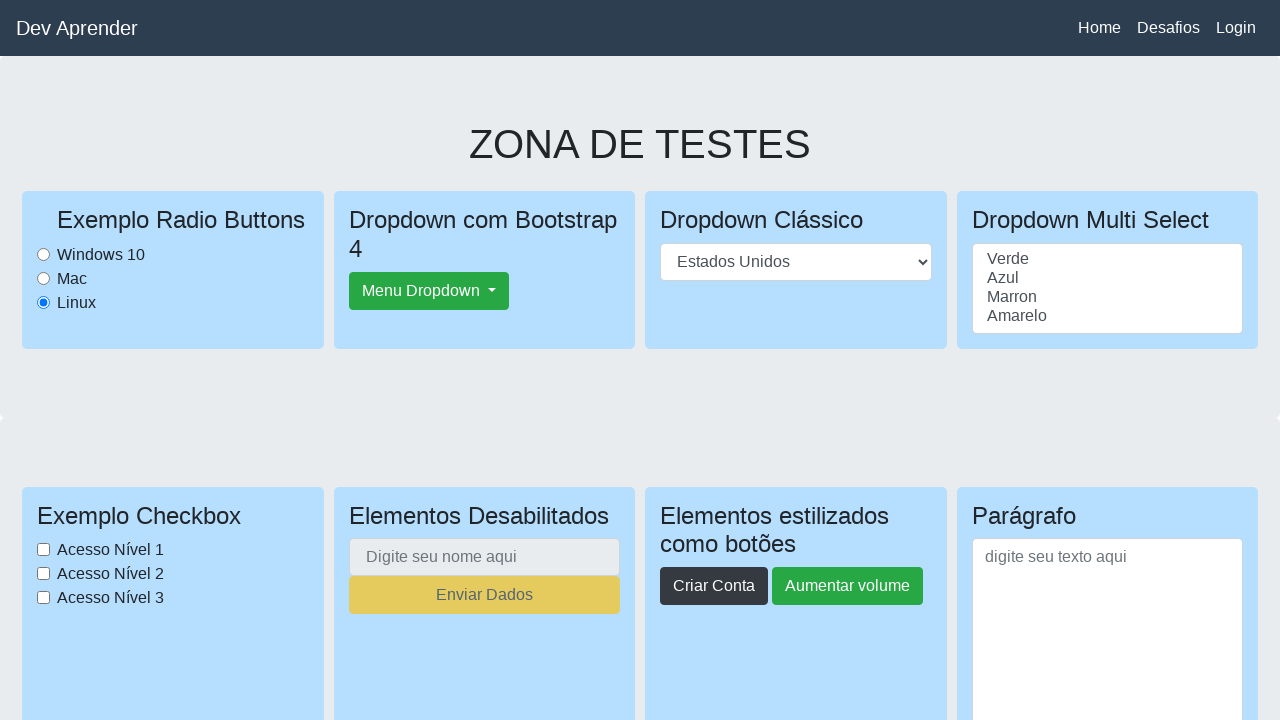

Selected 'Brasil' from country dropdown by visible text on select#paisselect
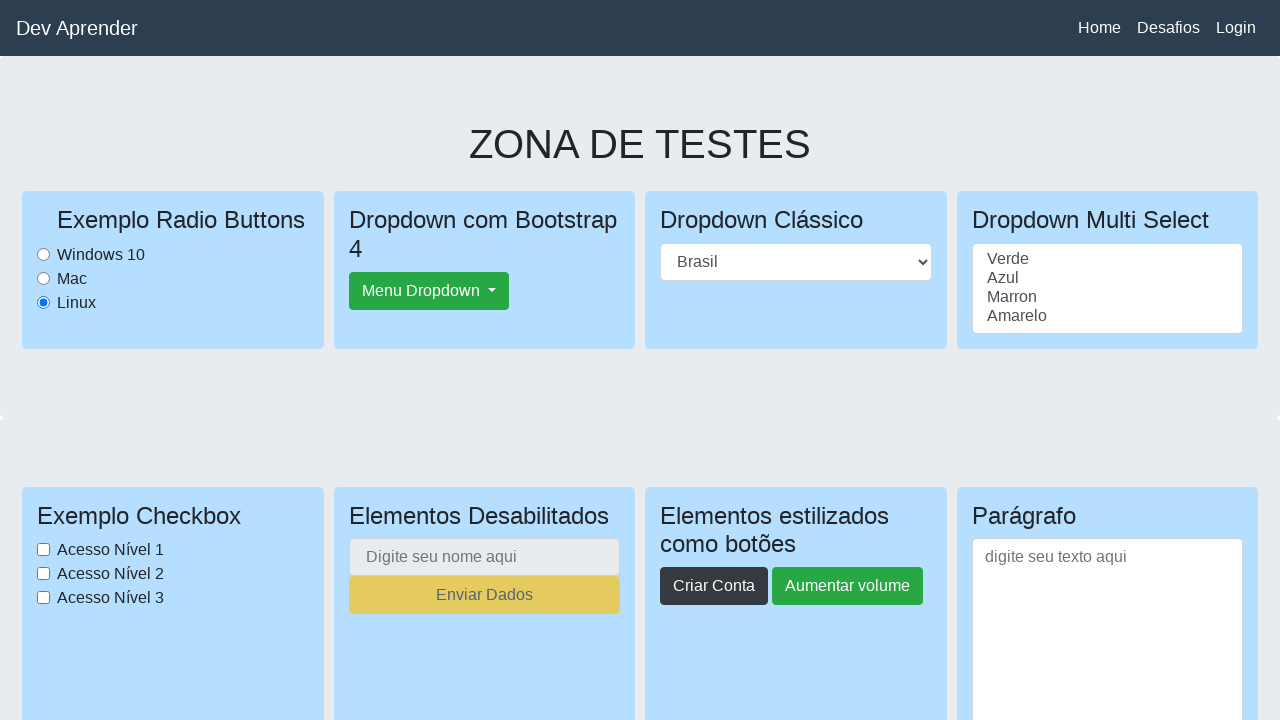

Country dropdown selector is ready
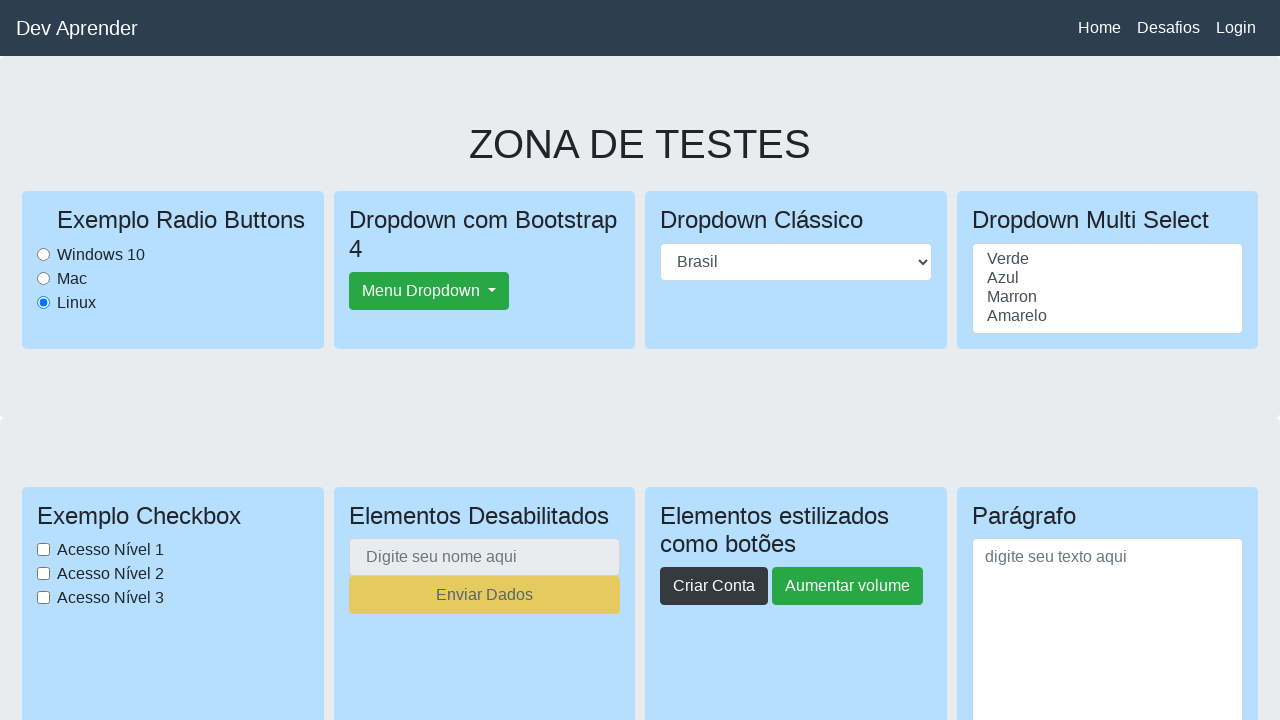

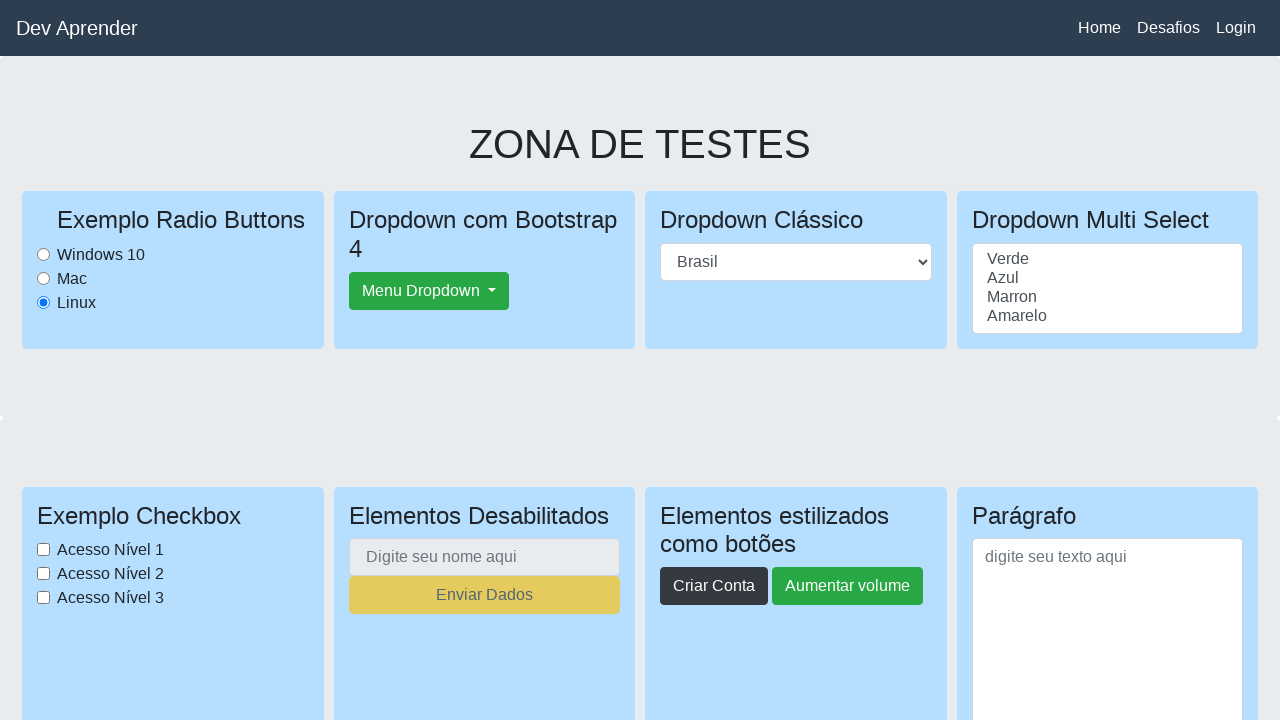